Navigates to BlazeDemo homepage, clicks the submit button to search for flights, and verifies that the results table is displayed

Starting URL: http://blazedemo.com/

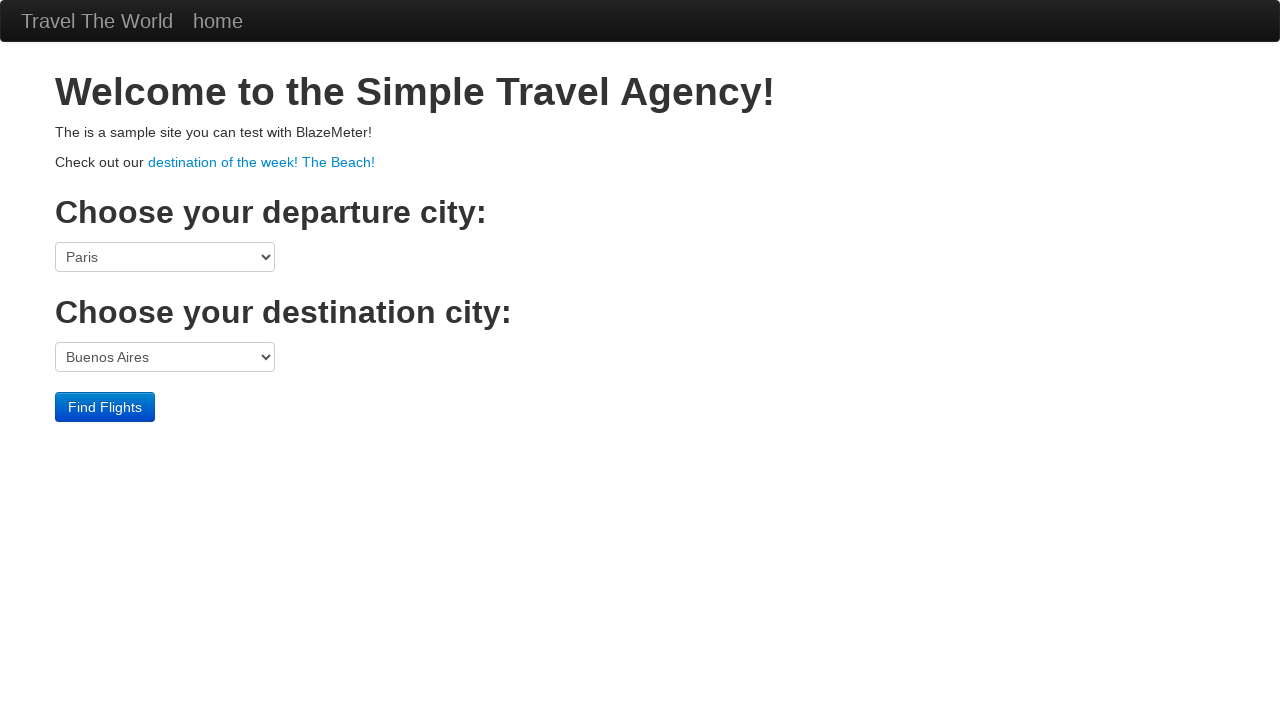

Clicked submit button to search for flights at (105, 407) on input[type='submit']
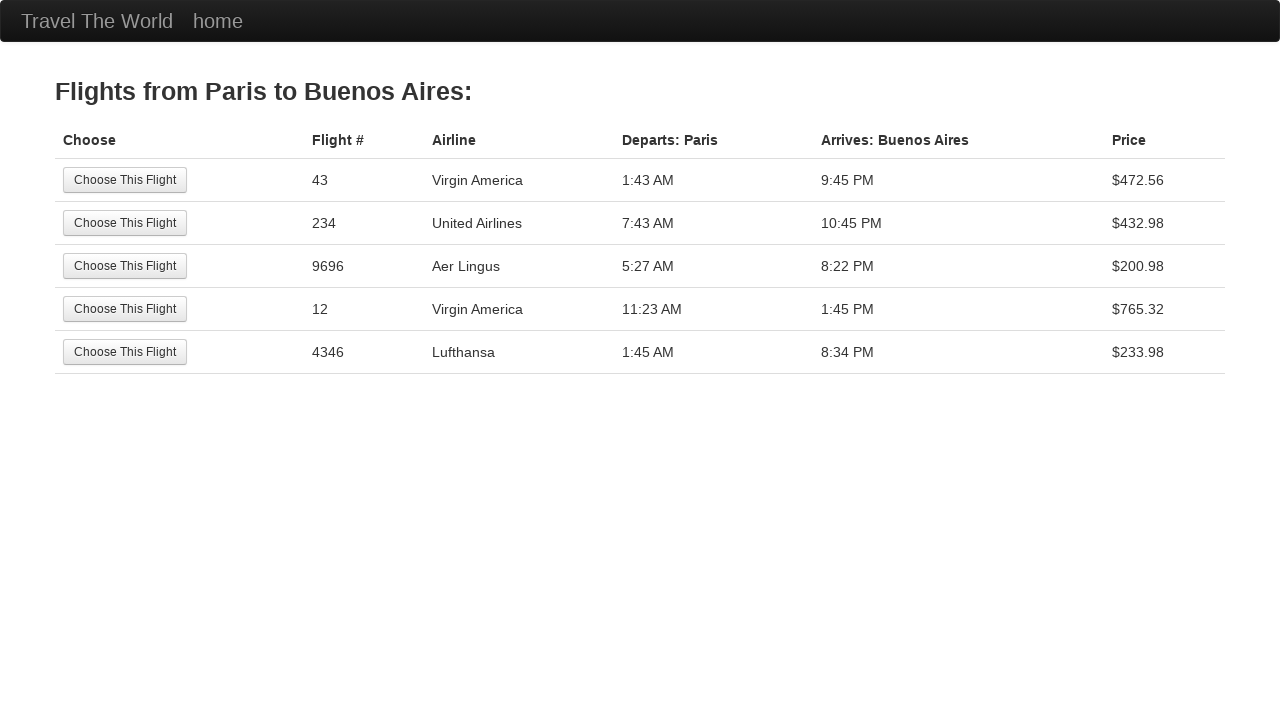

Results table loaded and is displayed
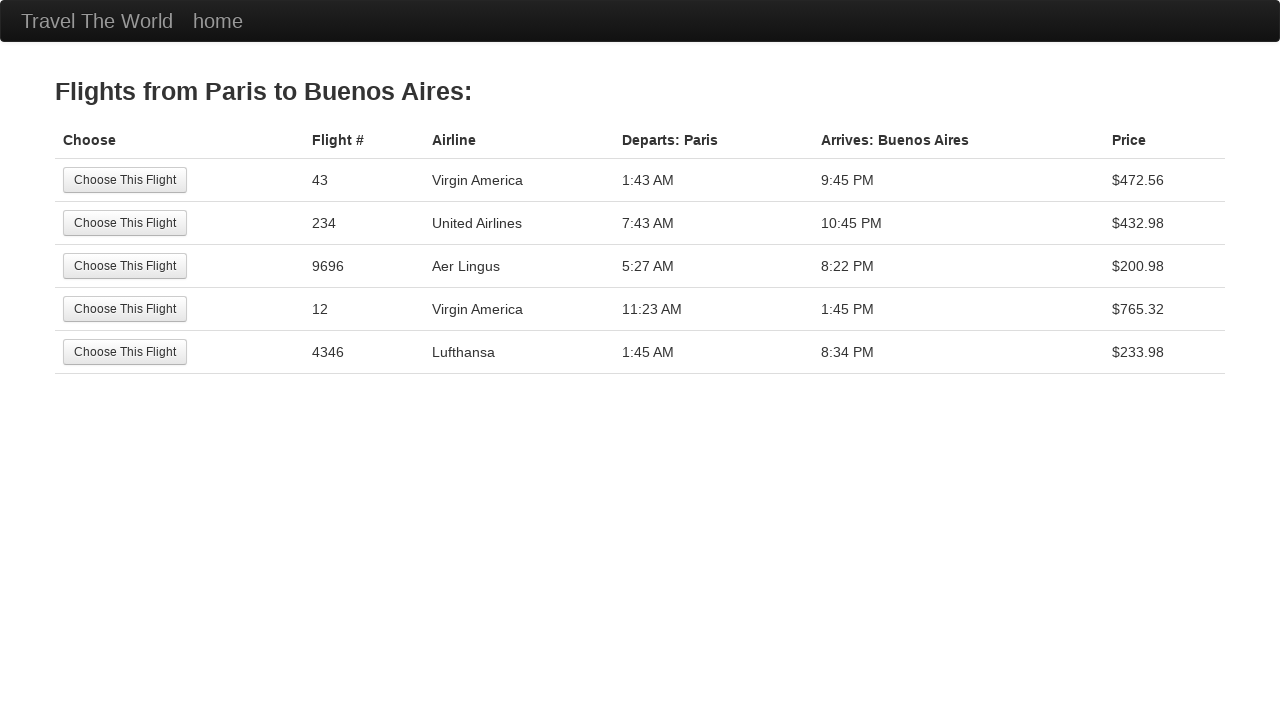

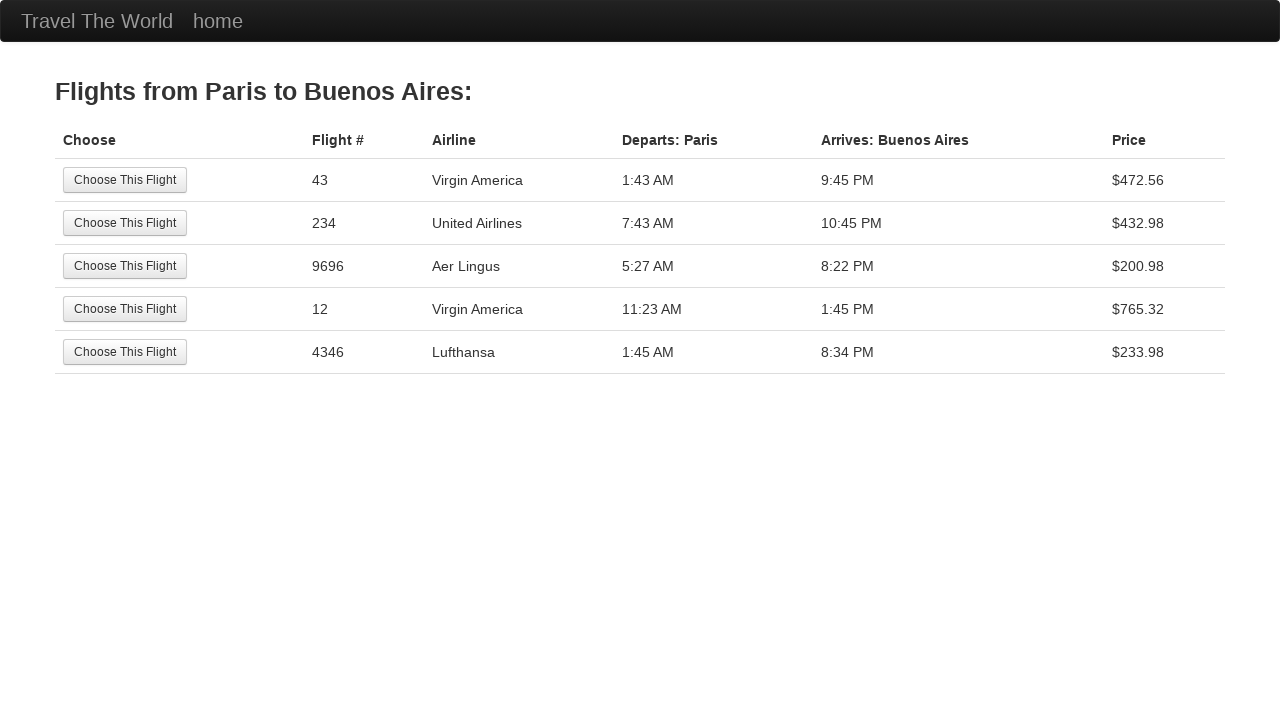